Tests that pressing Escape cancels editing and restores original text

Starting URL: https://demo.playwright.dev/todomvc

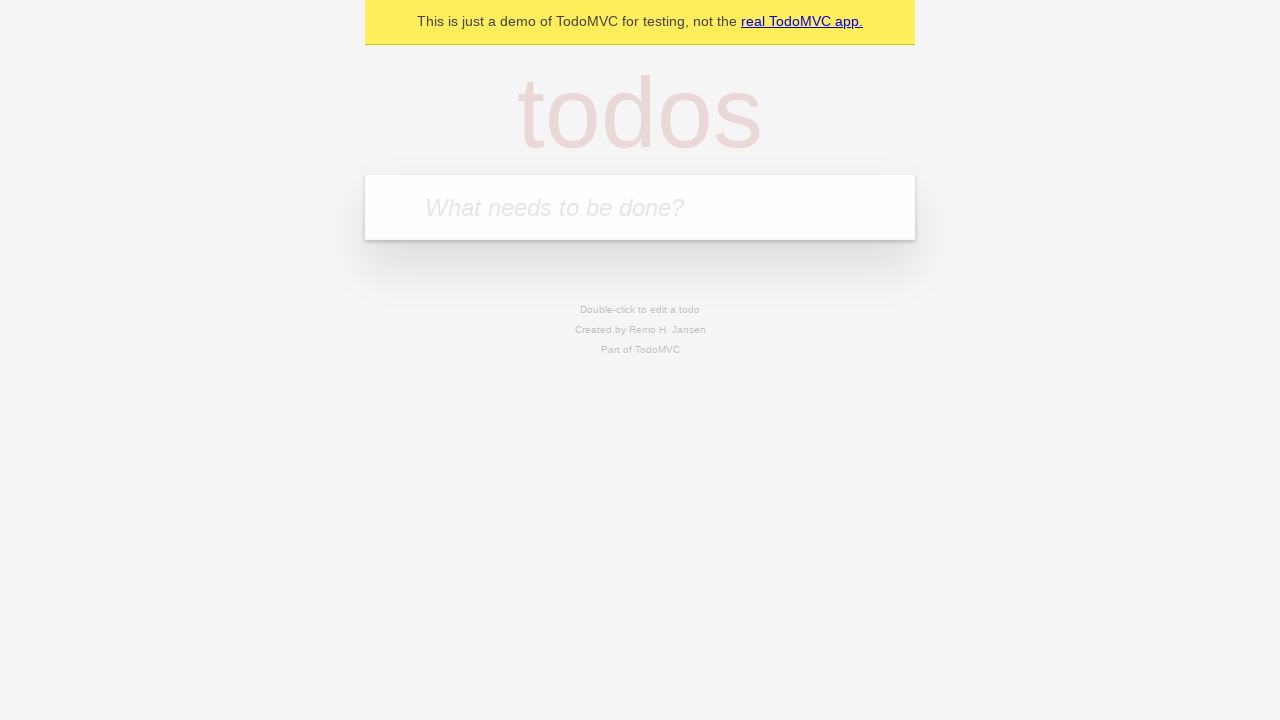

Filled new todo field with 'buy some cheese' on internal:attr=[placeholder="What needs to be done?"i]
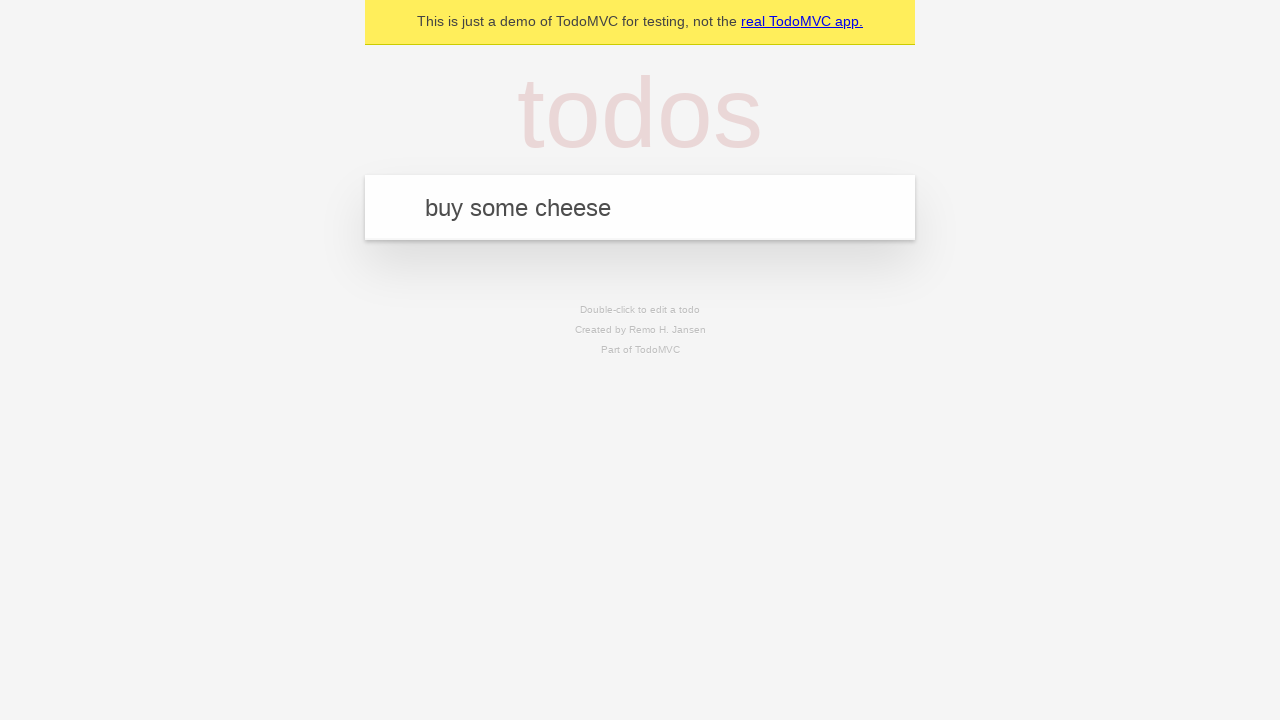

Pressed Enter to create todo 'buy some cheese' on internal:attr=[placeholder="What needs to be done?"i]
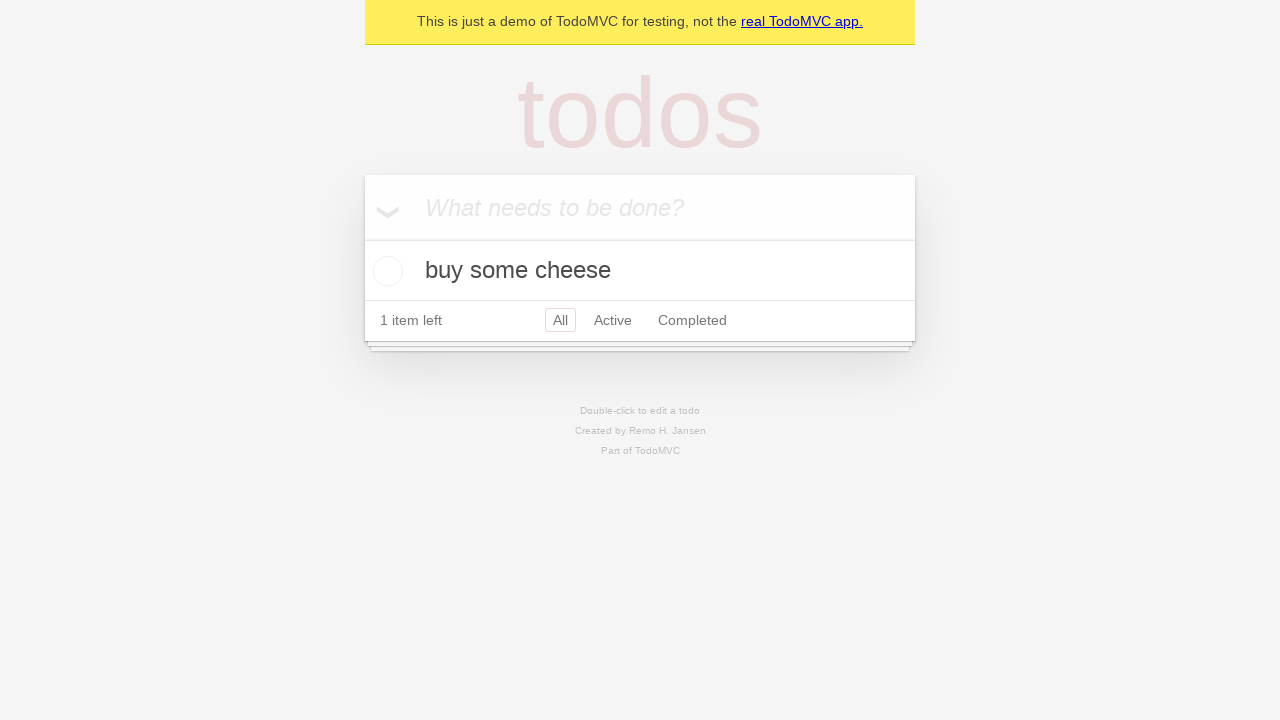

Filled new todo field with 'feed the cat' on internal:attr=[placeholder="What needs to be done?"i]
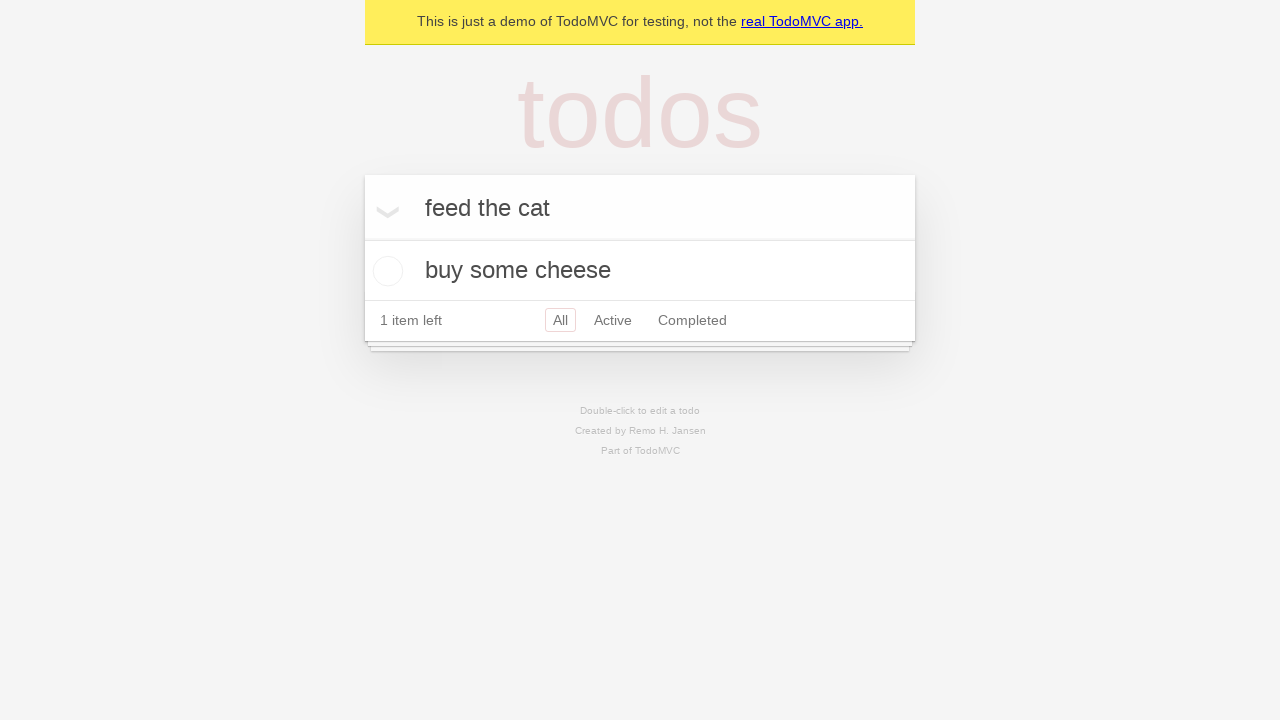

Pressed Enter to create todo 'feed the cat' on internal:attr=[placeholder="What needs to be done?"i]
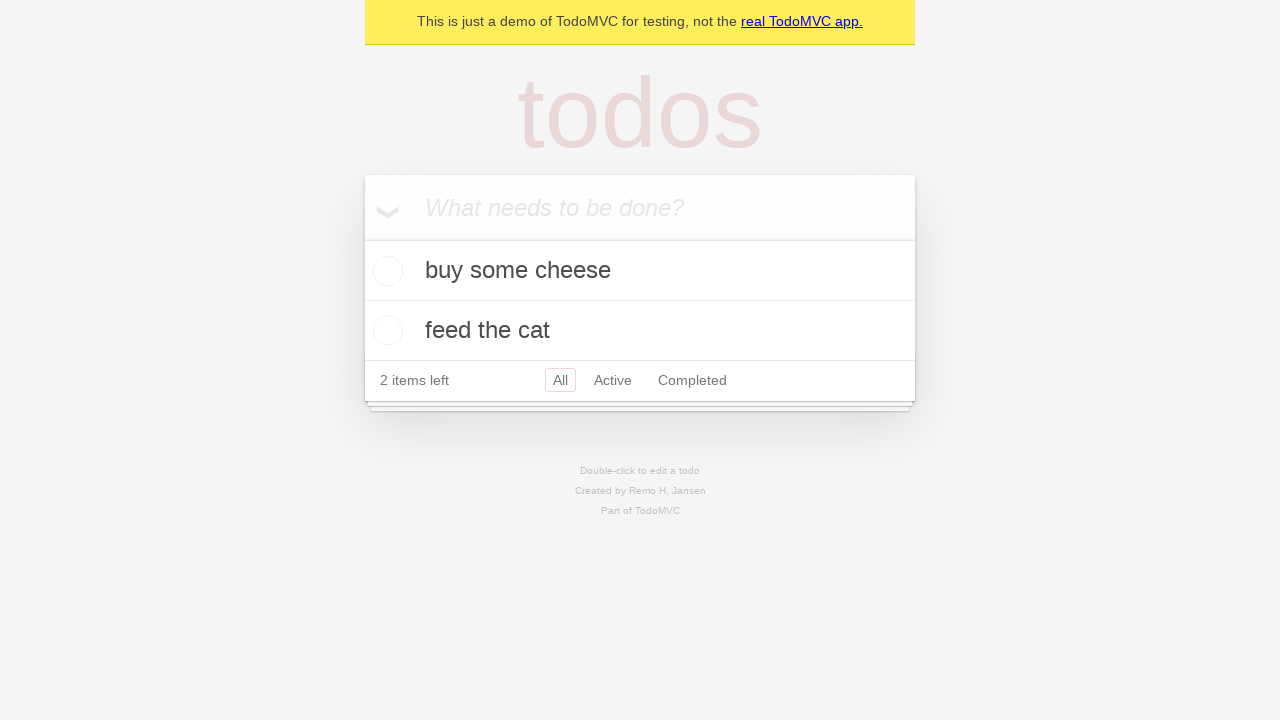

Filled new todo field with 'book a doctors appointment' on internal:attr=[placeholder="What needs to be done?"i]
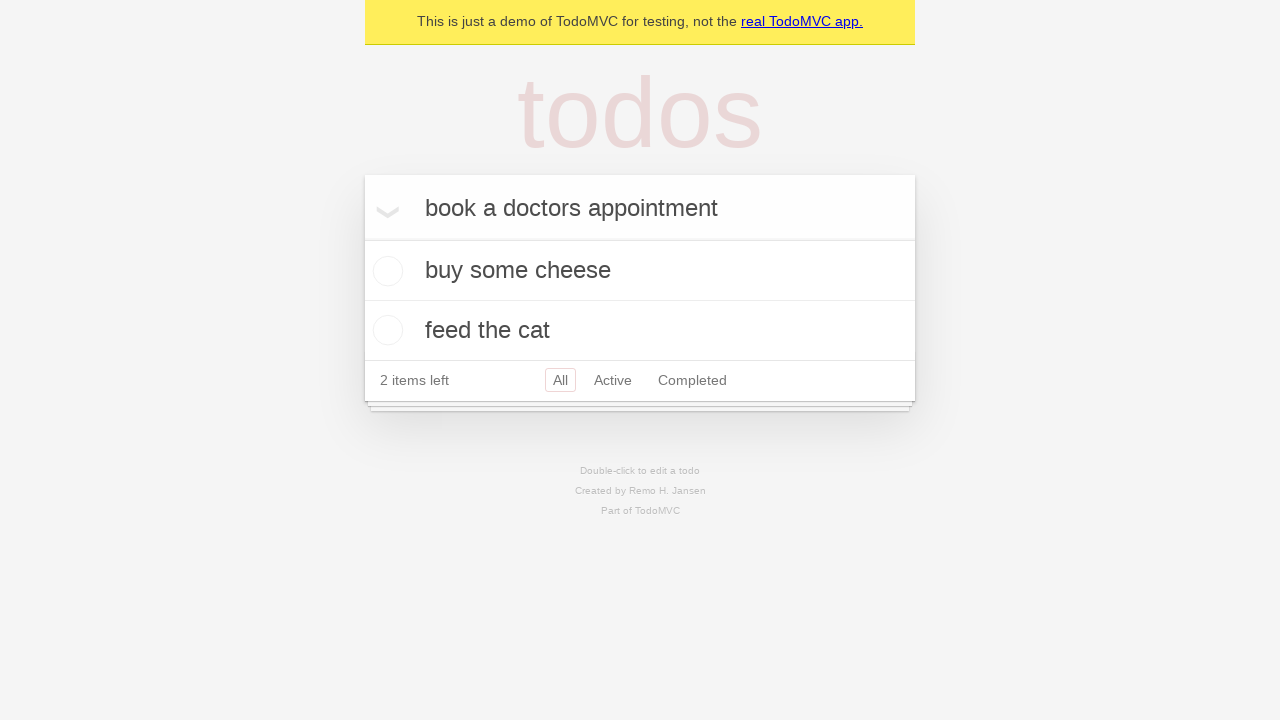

Pressed Enter to create todo 'book a doctors appointment' on internal:attr=[placeholder="What needs to be done?"i]
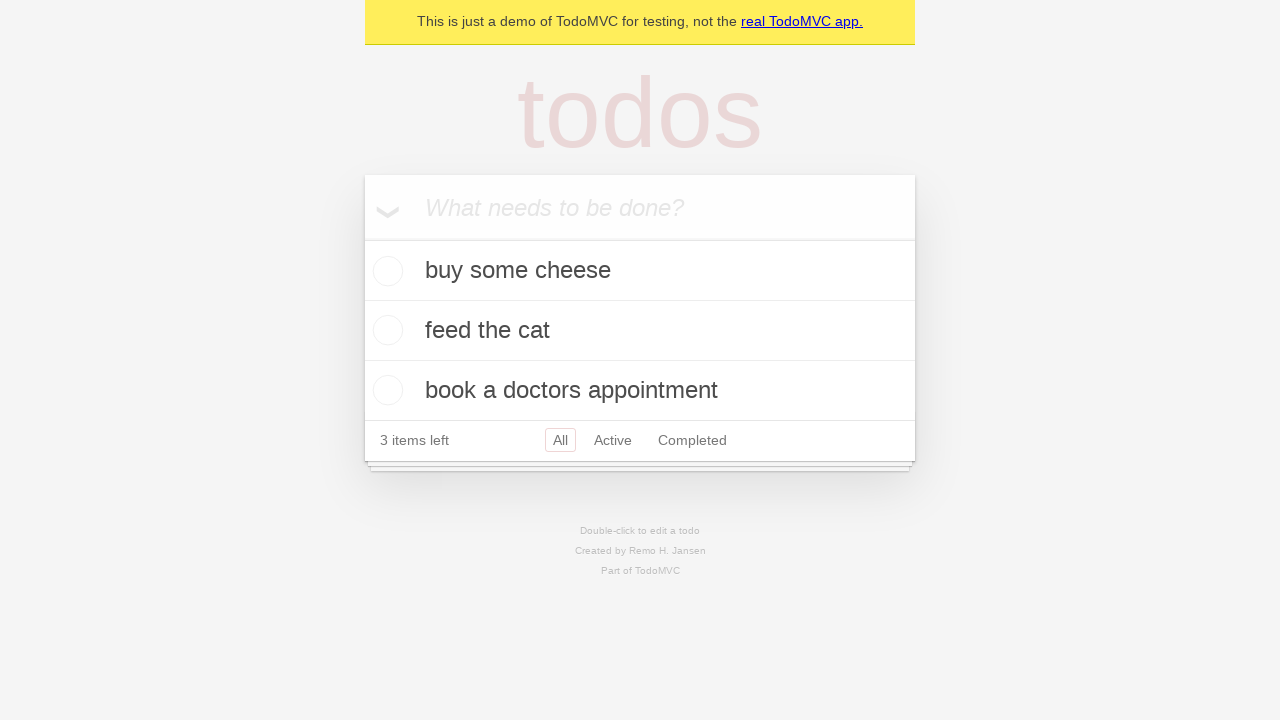

Double-clicked second todo item to enter edit mode at (640, 331) on internal:testid=[data-testid="todo-item"s] >> nth=1
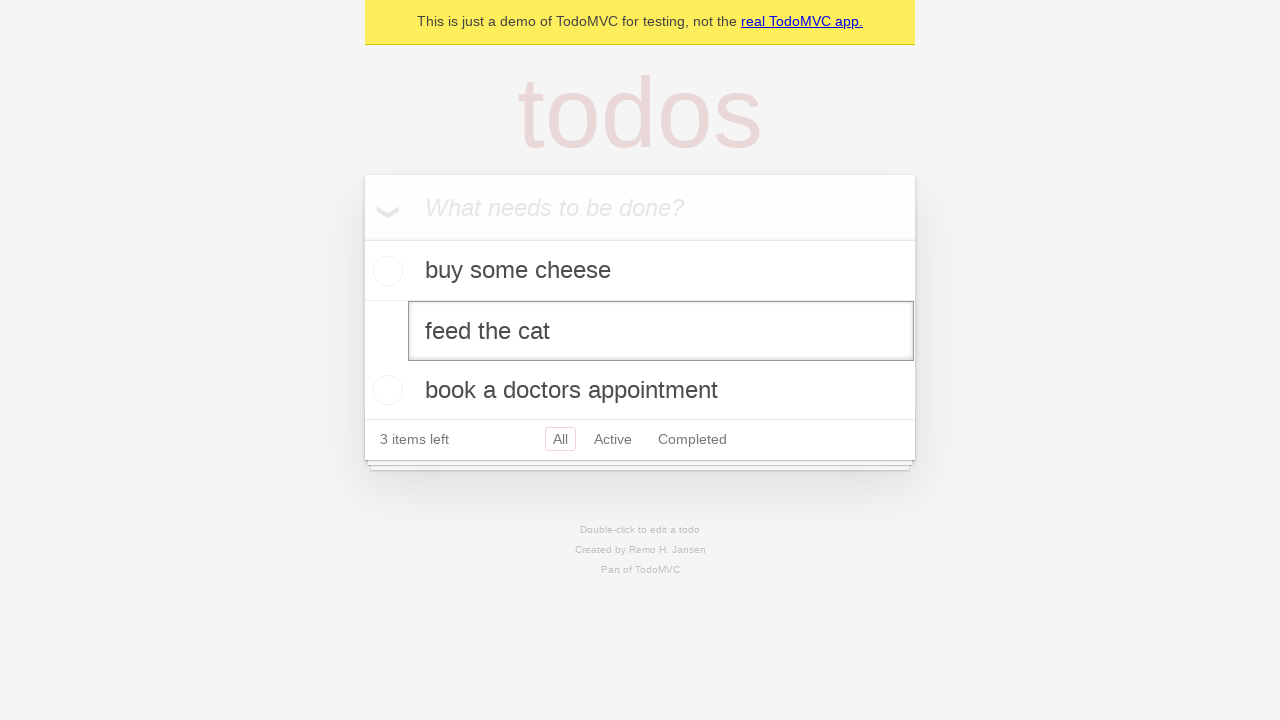

Filled edit textbox with 'buy some sausages' on internal:testid=[data-testid="todo-item"s] >> nth=1 >> internal:role=textbox[nam
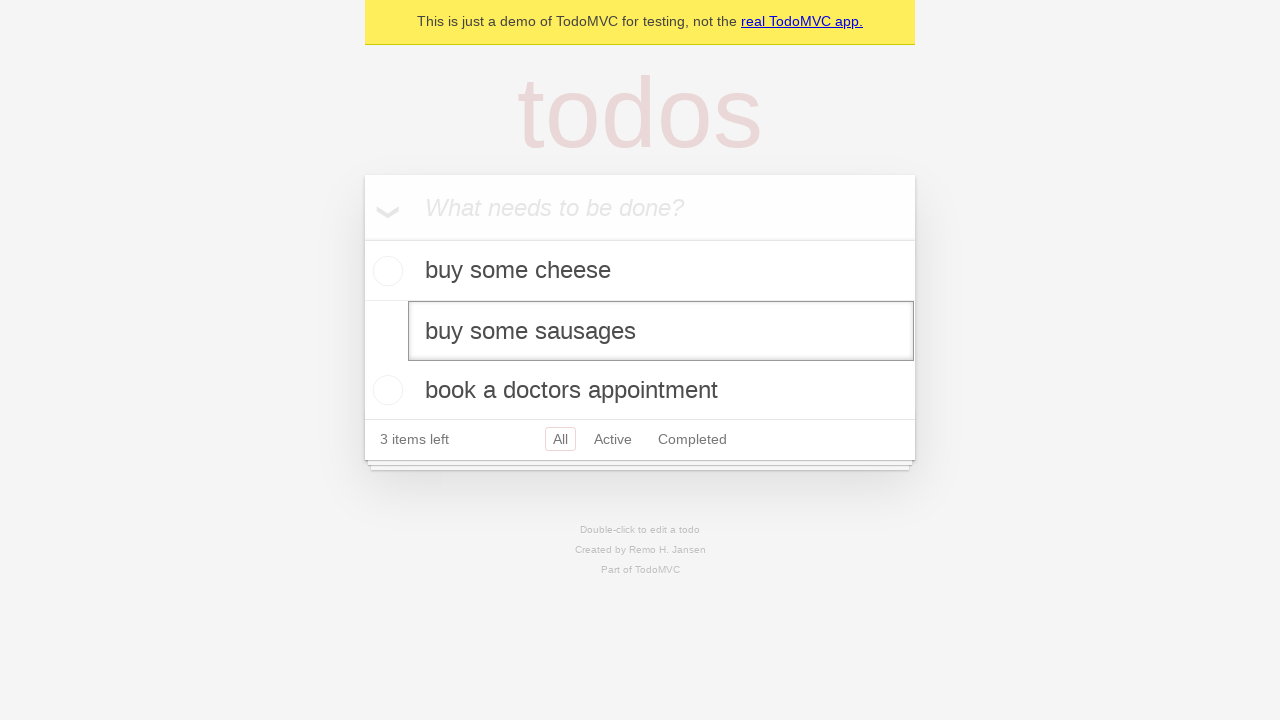

Pressed Escape to cancel editing and restore original text on internal:testid=[data-testid="todo-item"s] >> nth=1 >> internal:role=textbox[nam
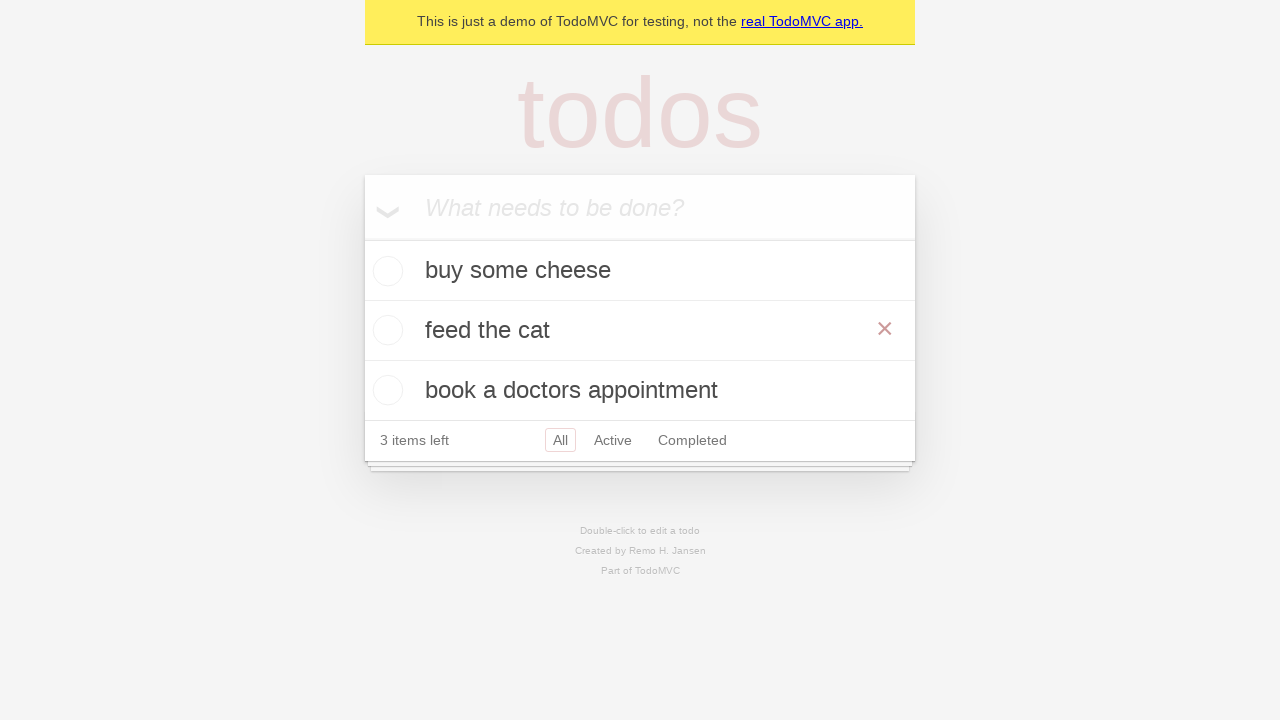

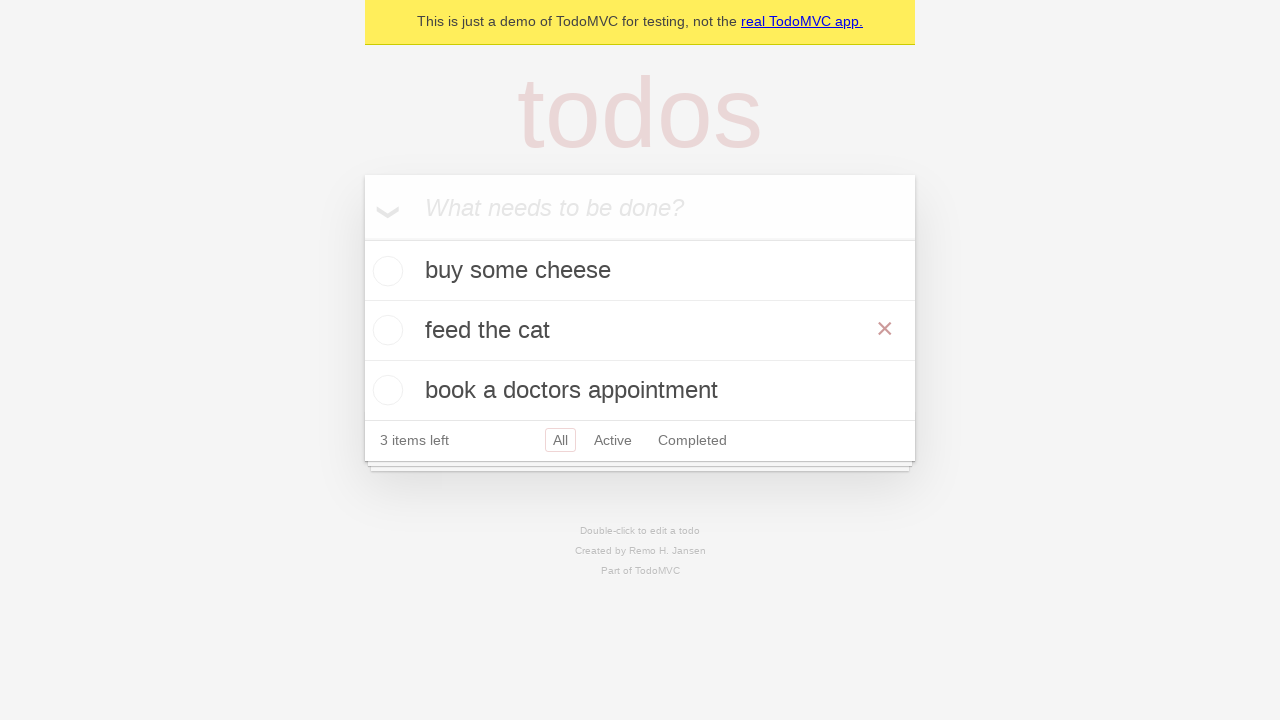